Tests sorting search results by price in descending order by performing a search and clicking the price column twice

Starting URL: http://ss.com

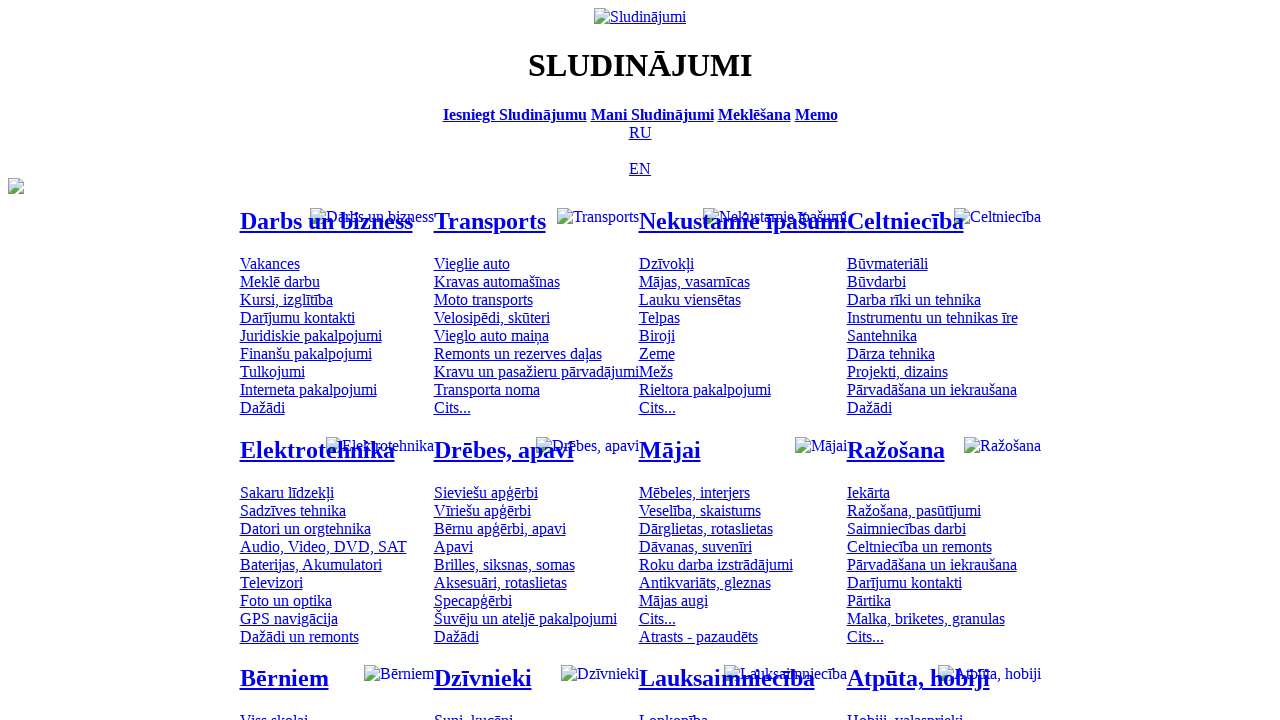

Clicked on Russian language option at (640, 132) on [title='По-русски']
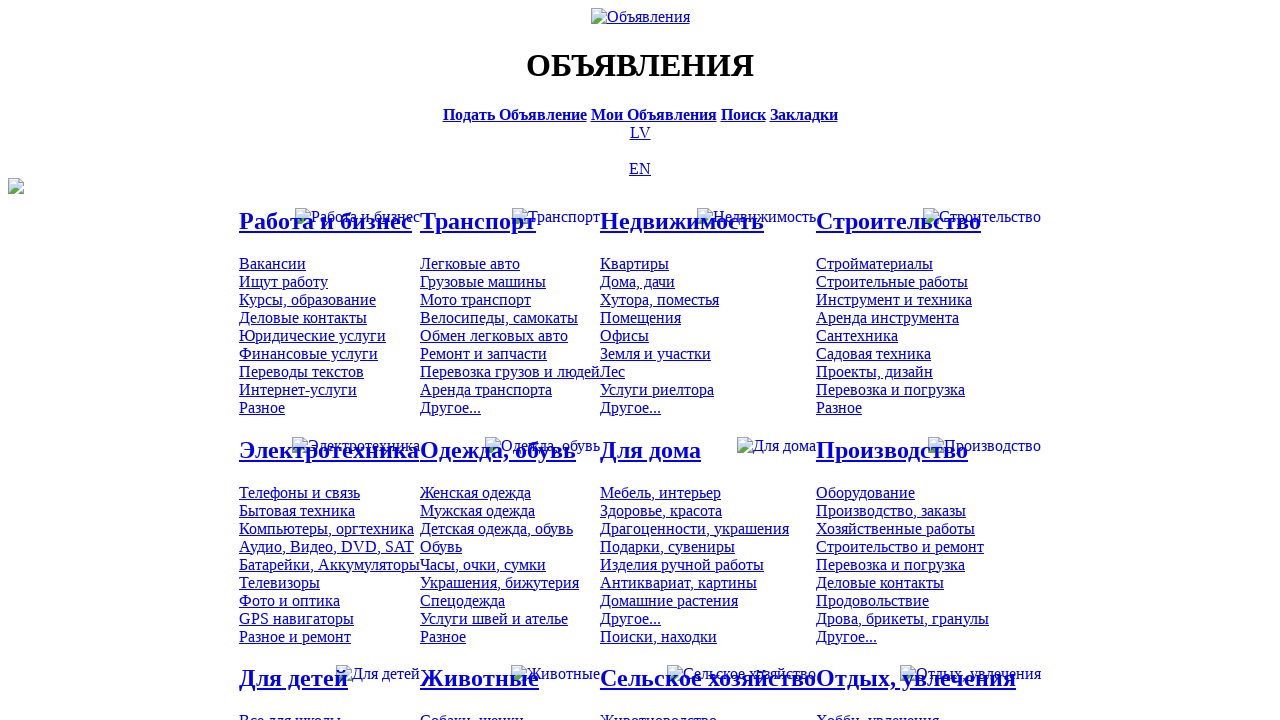

Clicked on search bar at (743, 114) on [title='Искать объявления']
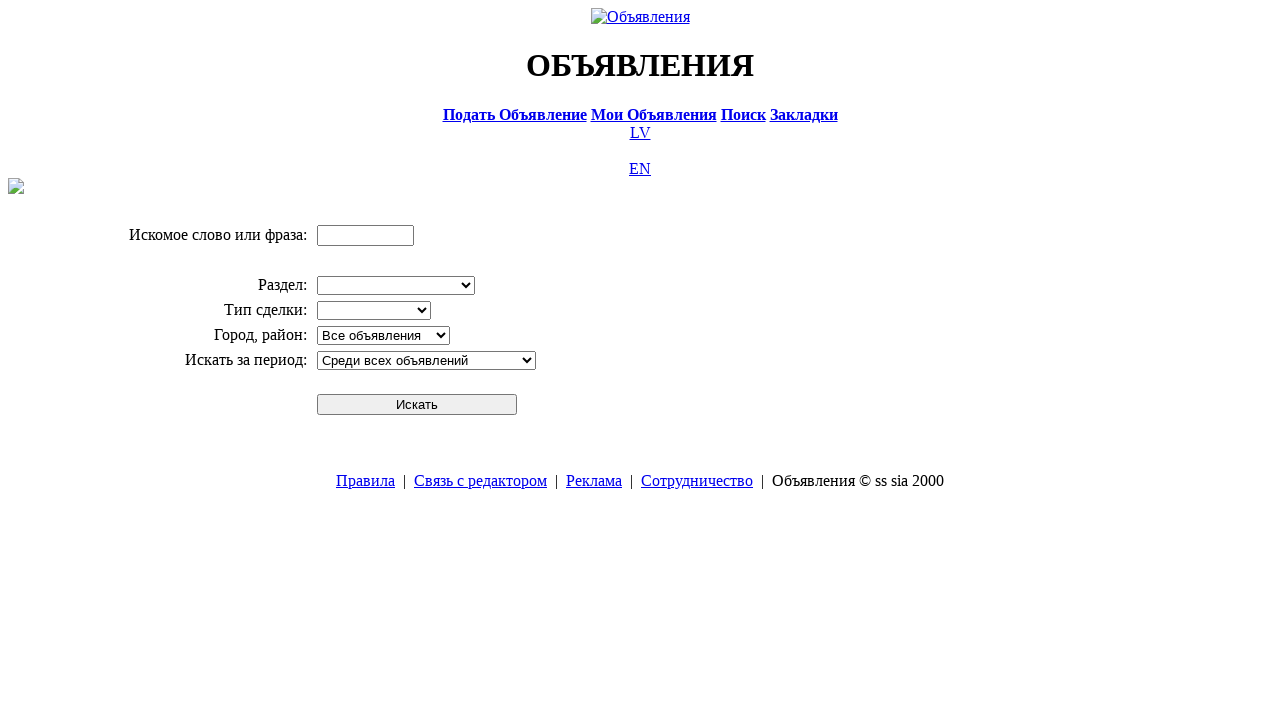

Entered search term 'Компьютер' on input[name='txt']
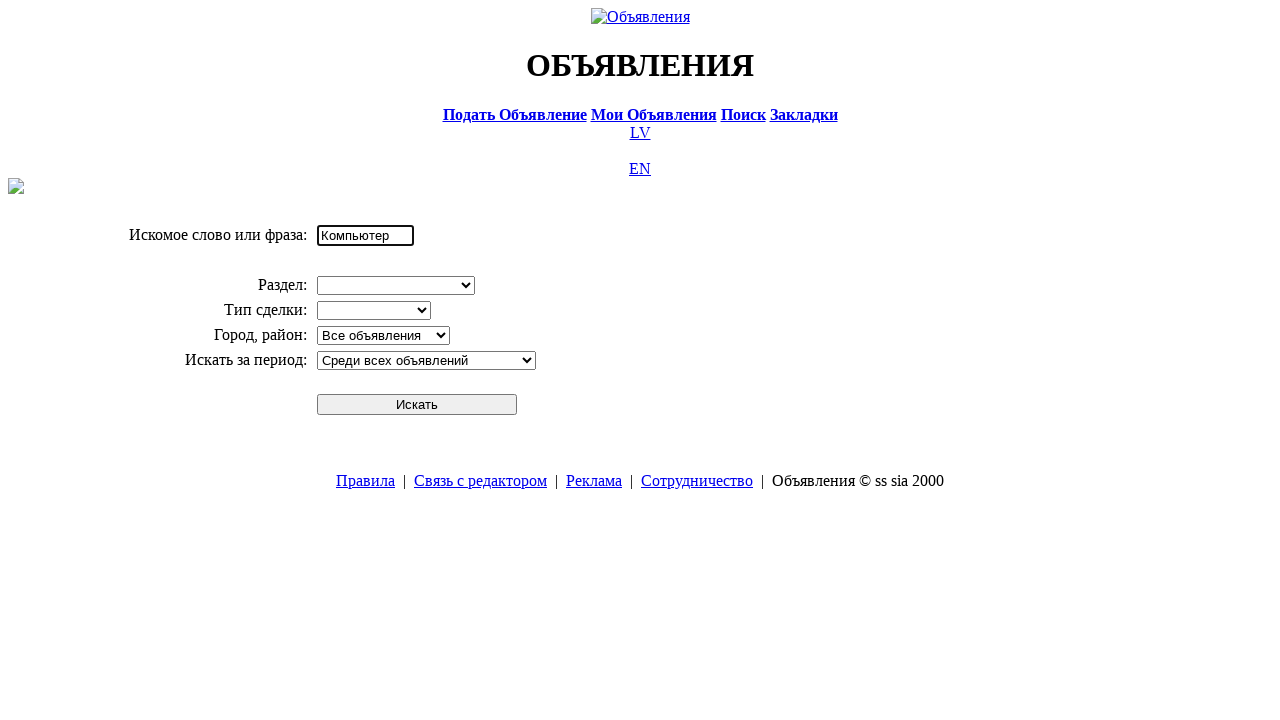

Selected 'Электротехника' from division dropdown on select[name='cid_0']
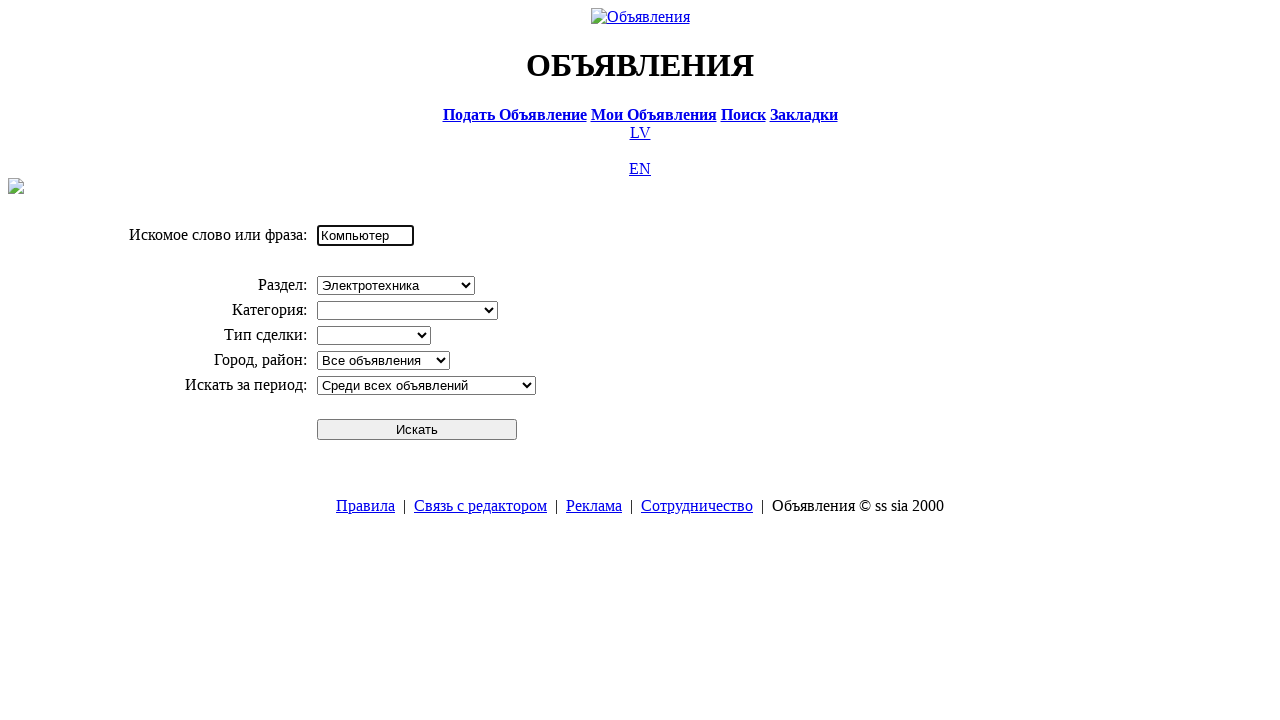

Selected 'Компьютеры, оргтехника' from category dropdown on select[name='cid_1']
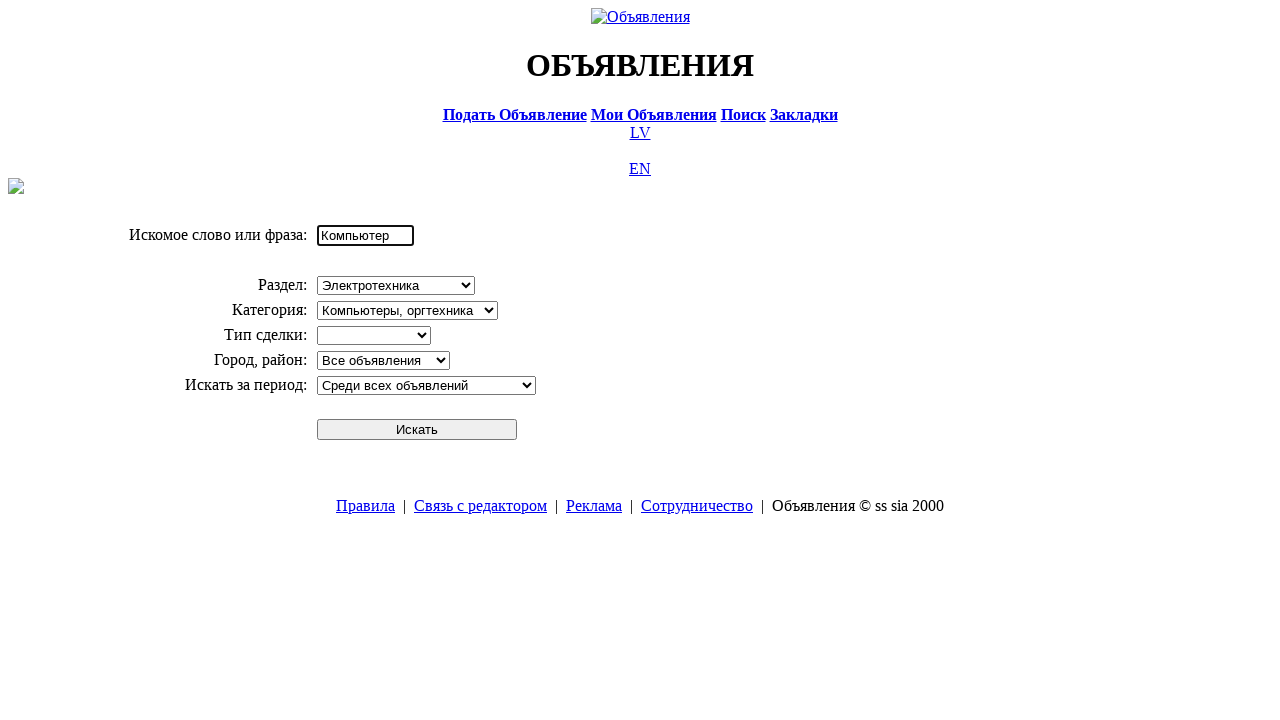

Clicked search button at (417, 429) on #sbtn
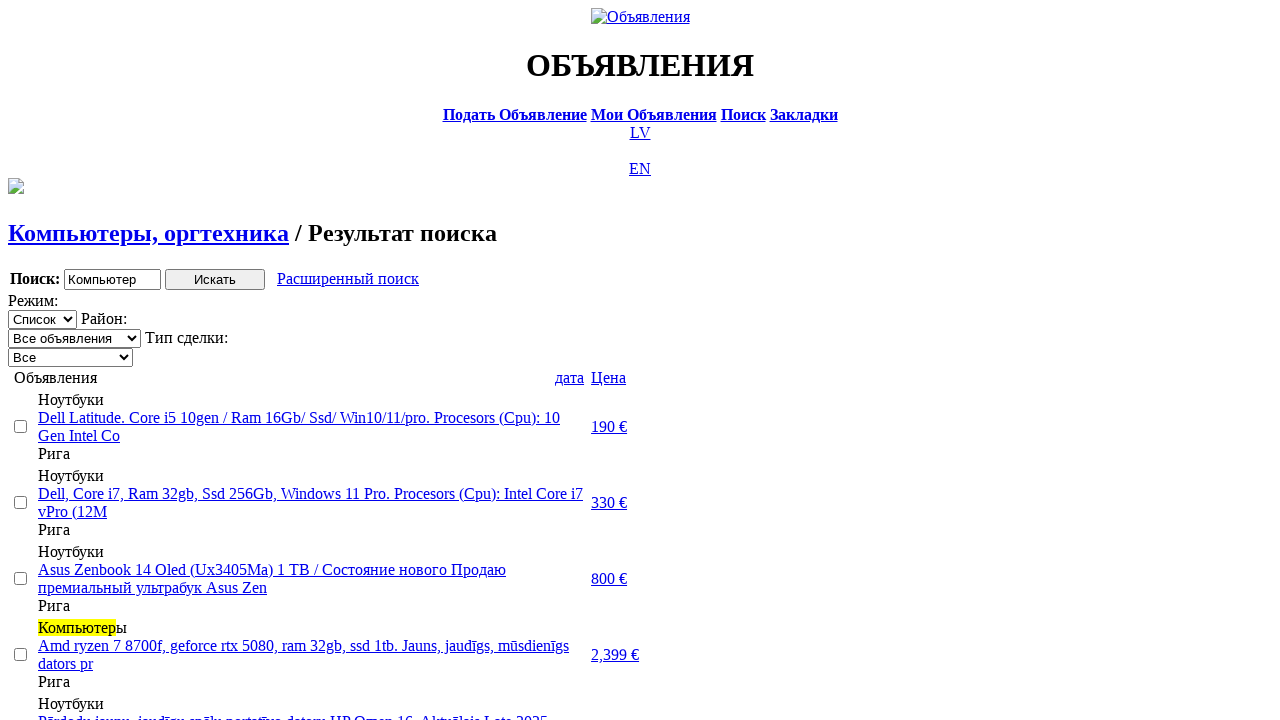

Search results loaded
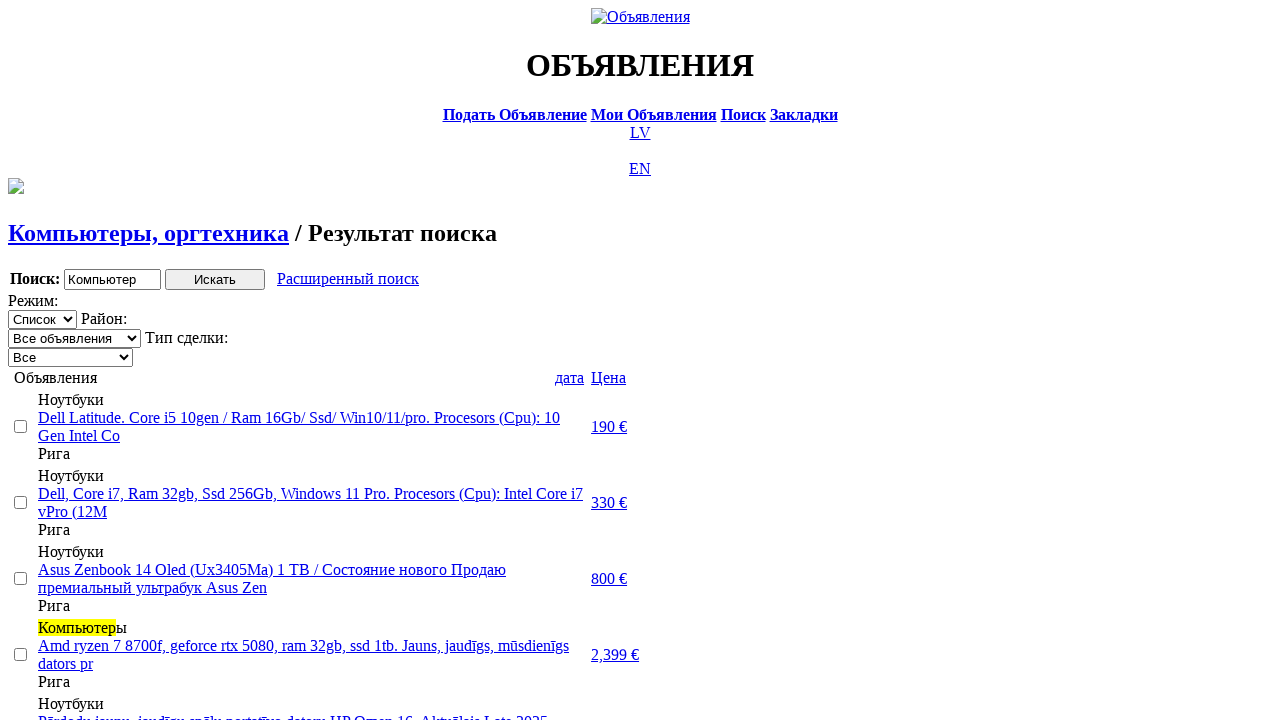

Clicked price column header to sort ascending at (609, 377) on text=Цена
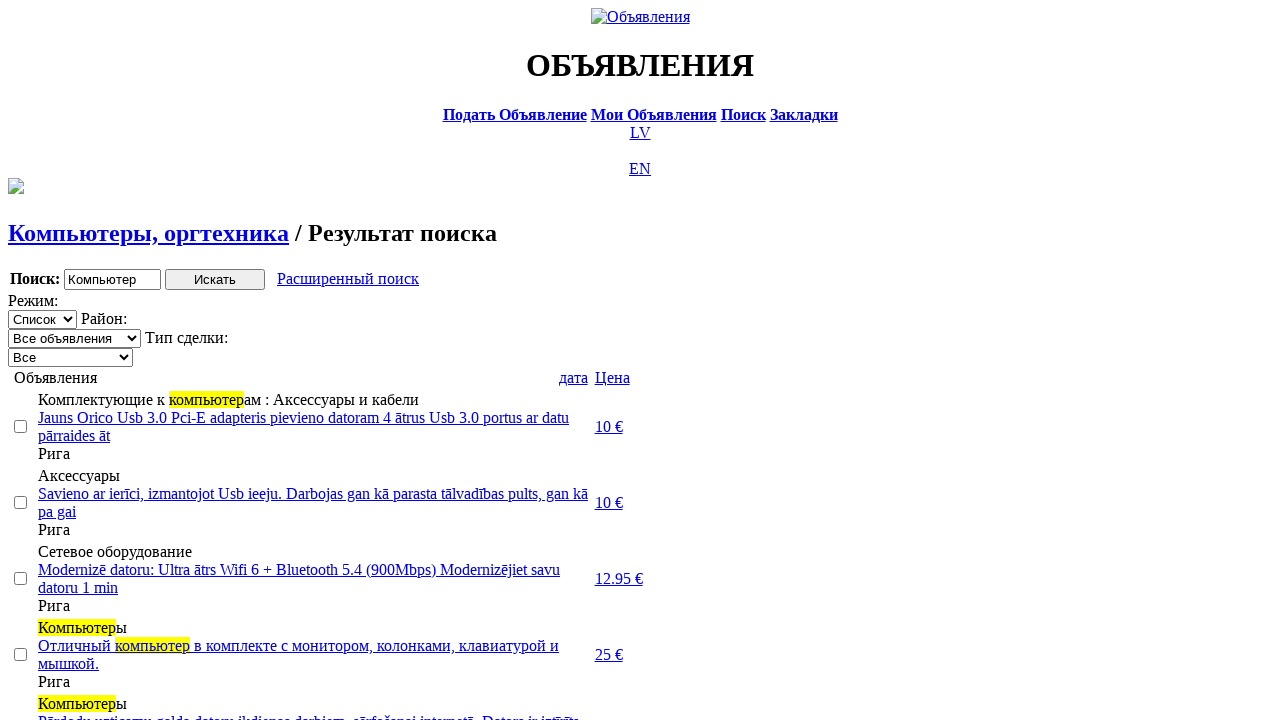

Clicked price column header again to sort descending at (612, 377) on text=Цена
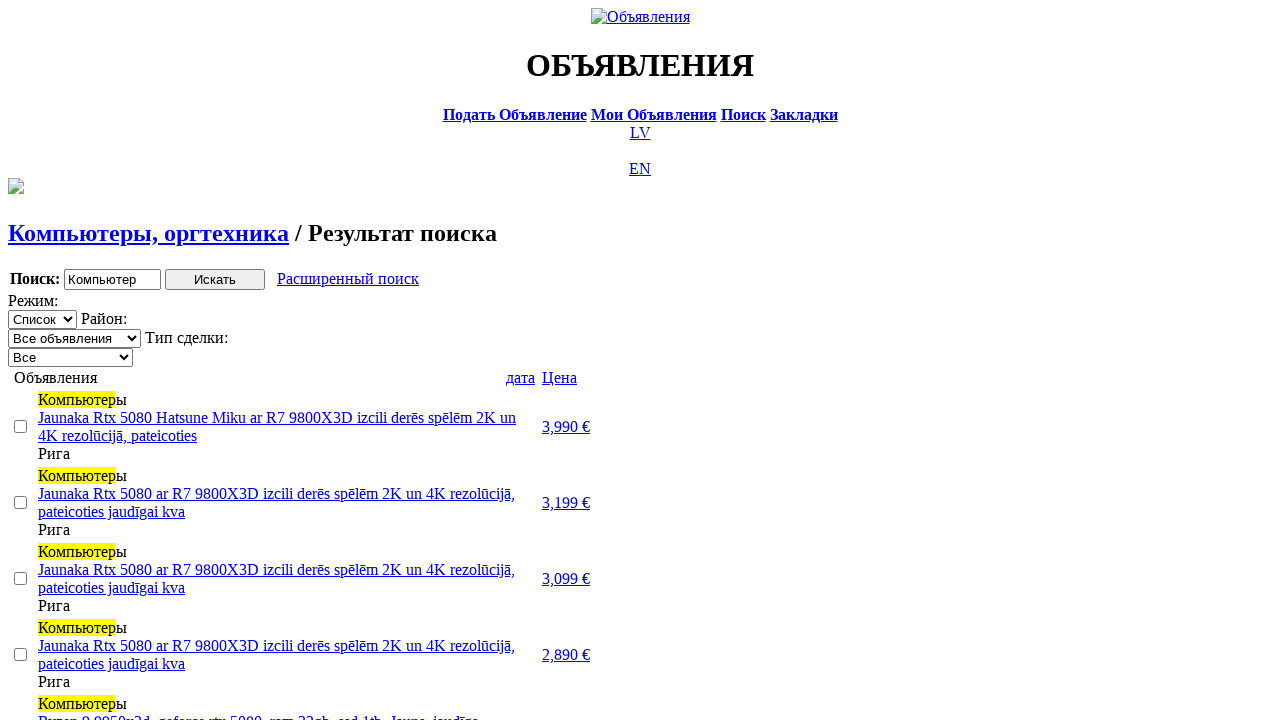

Sorted results loaded with price descending order
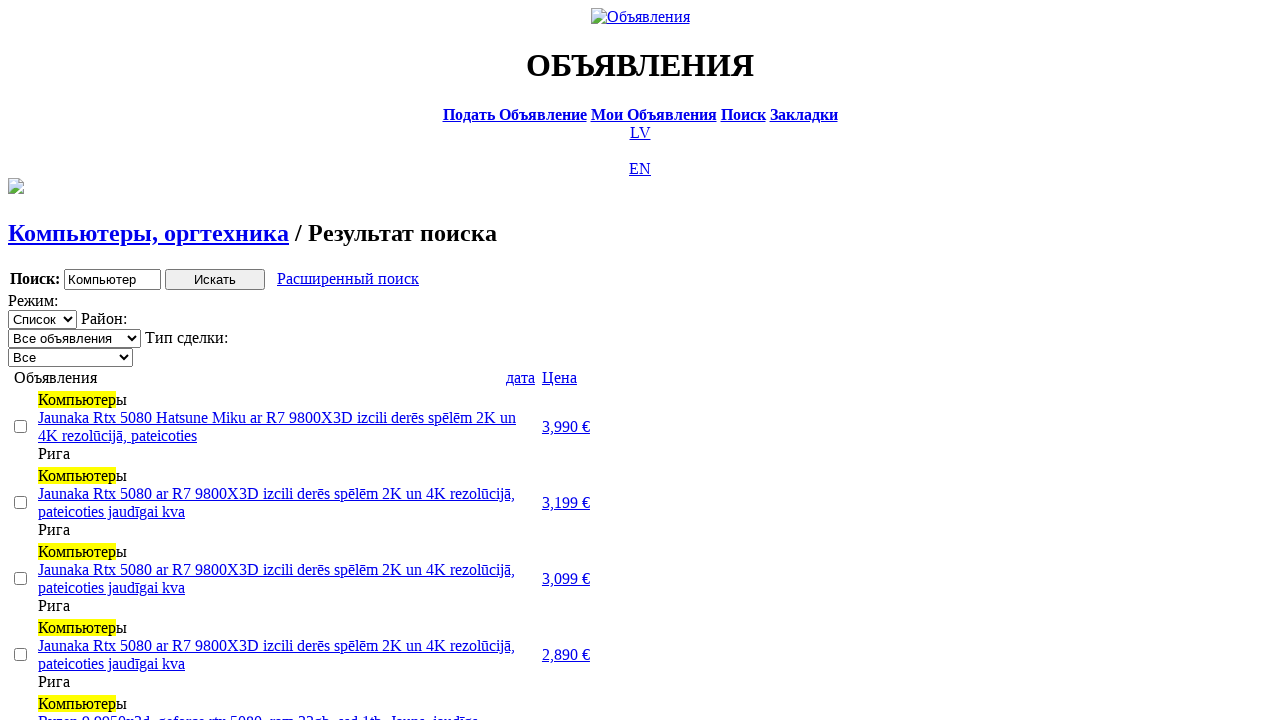

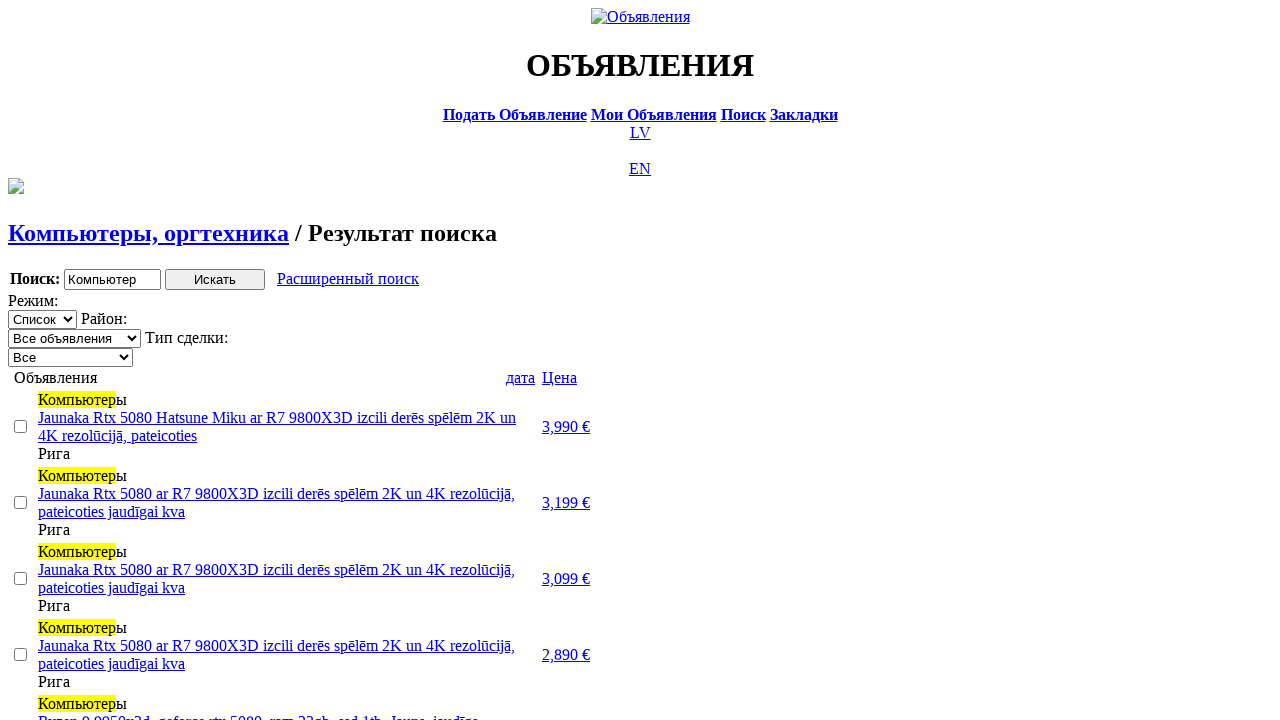